Tests the complete login flow on a demo site by filling credentials and clicking the login button

Starting URL: https://trytestingthis.netlify.app/

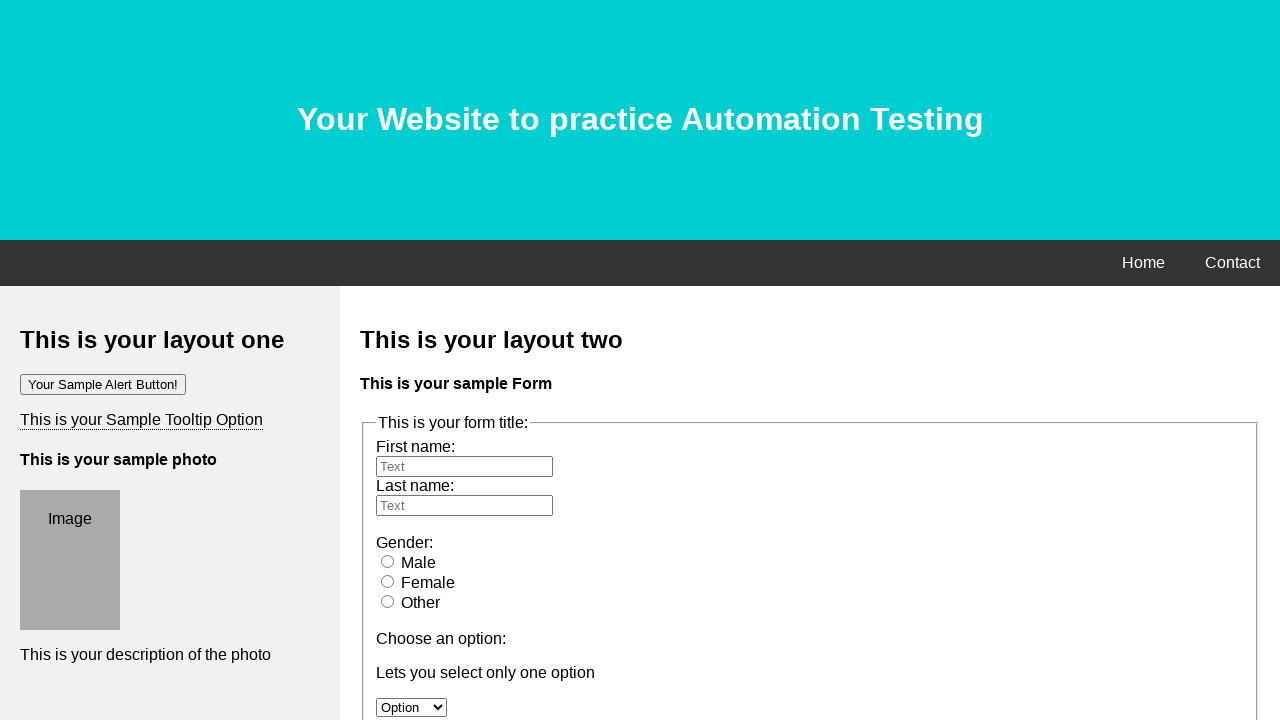

Filled username field with 'demouser' on input#uname
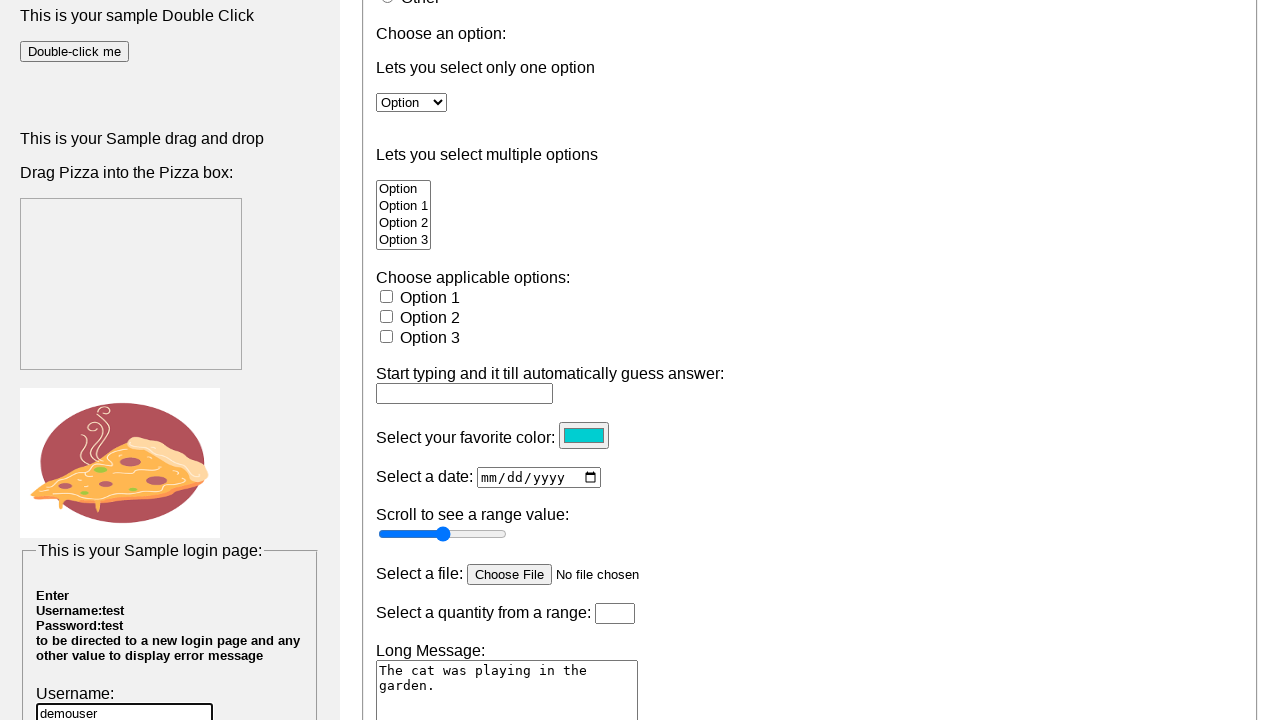

Filled password field with 'demopass456' on input#pwd
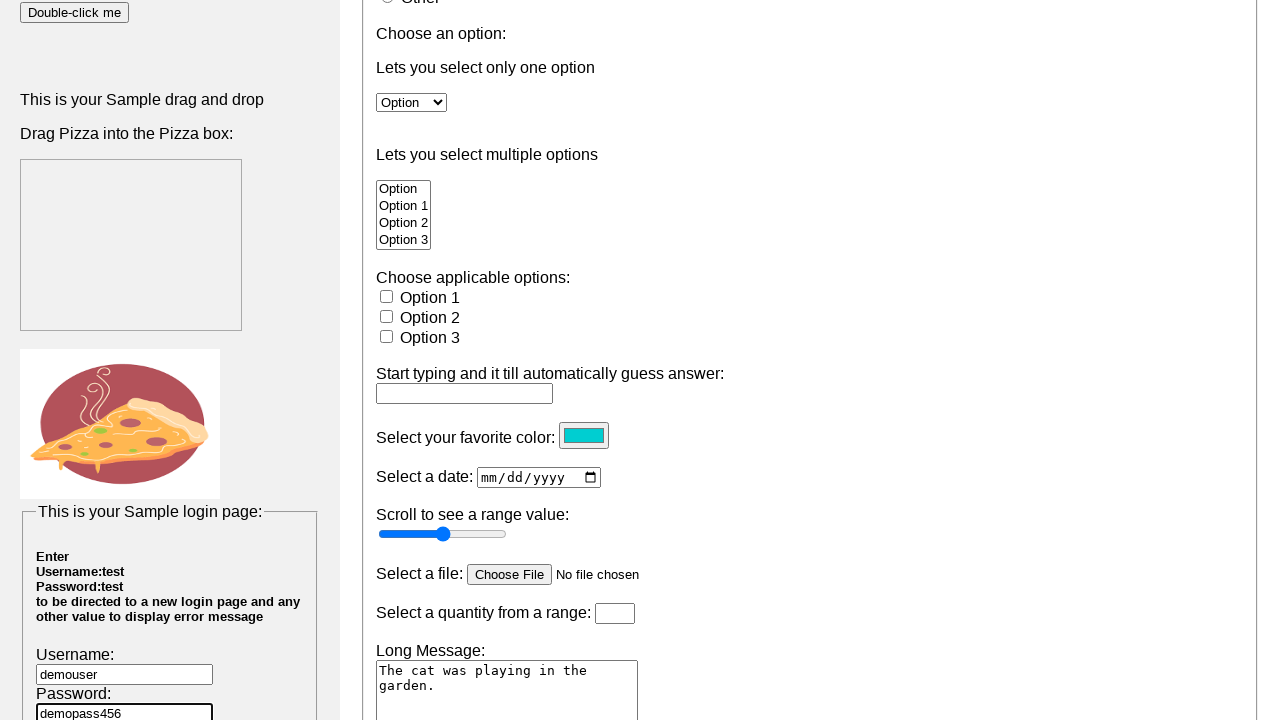

Clicked login button to submit credentials at (60, 679) on input[type='submit'][value='Login']
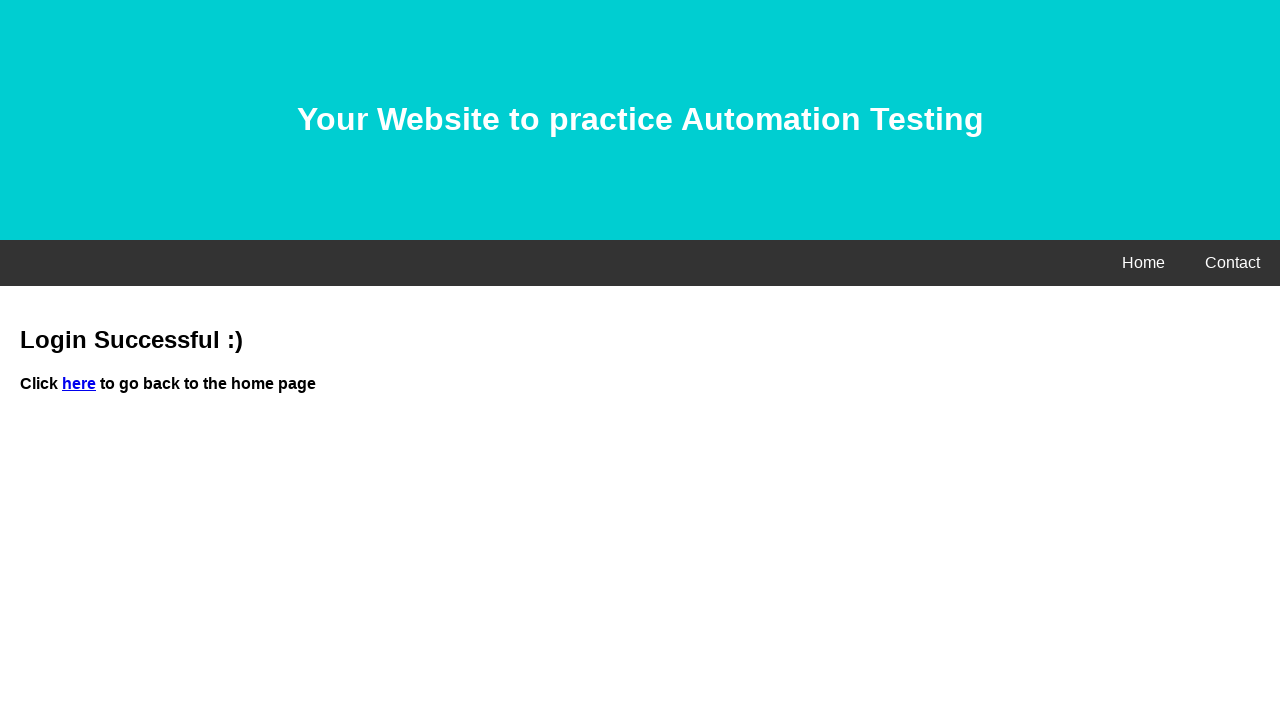

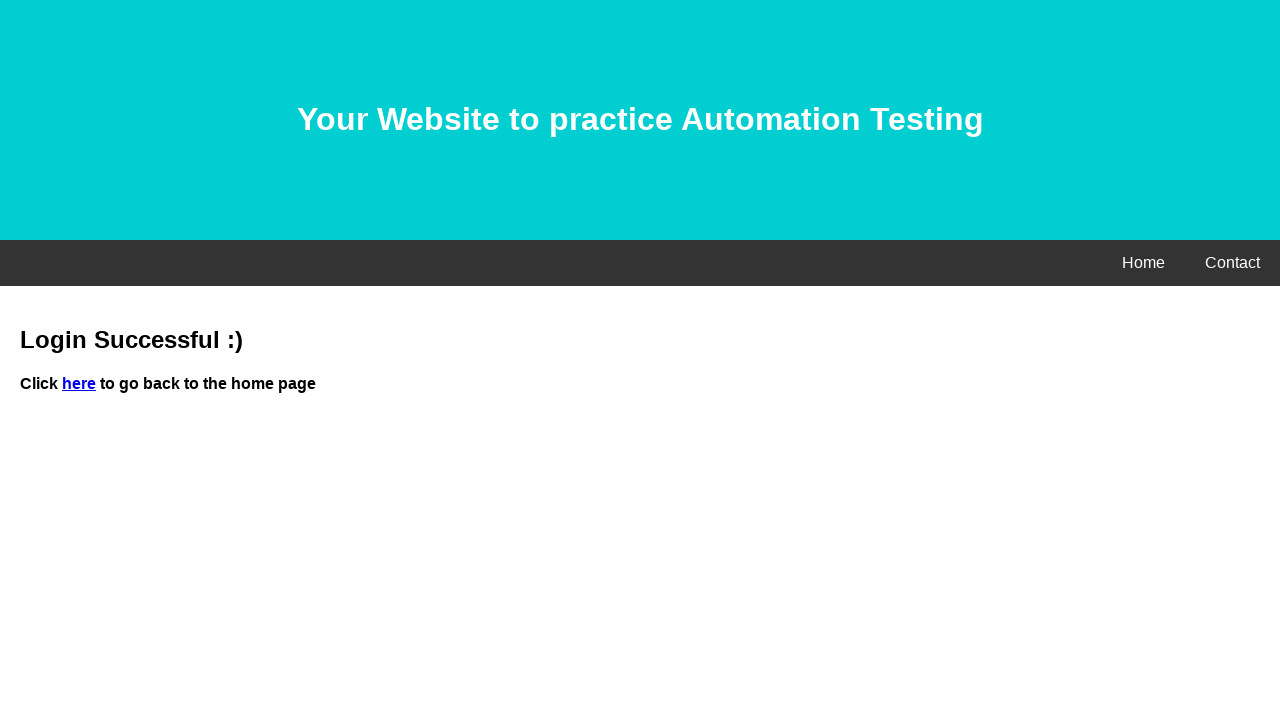